Tests dynamic element addition by clicking the Add Element button 5 times and verifying the Delete buttons are created

Starting URL: https://the-internet.herokuapp.com/add_remove_elements/

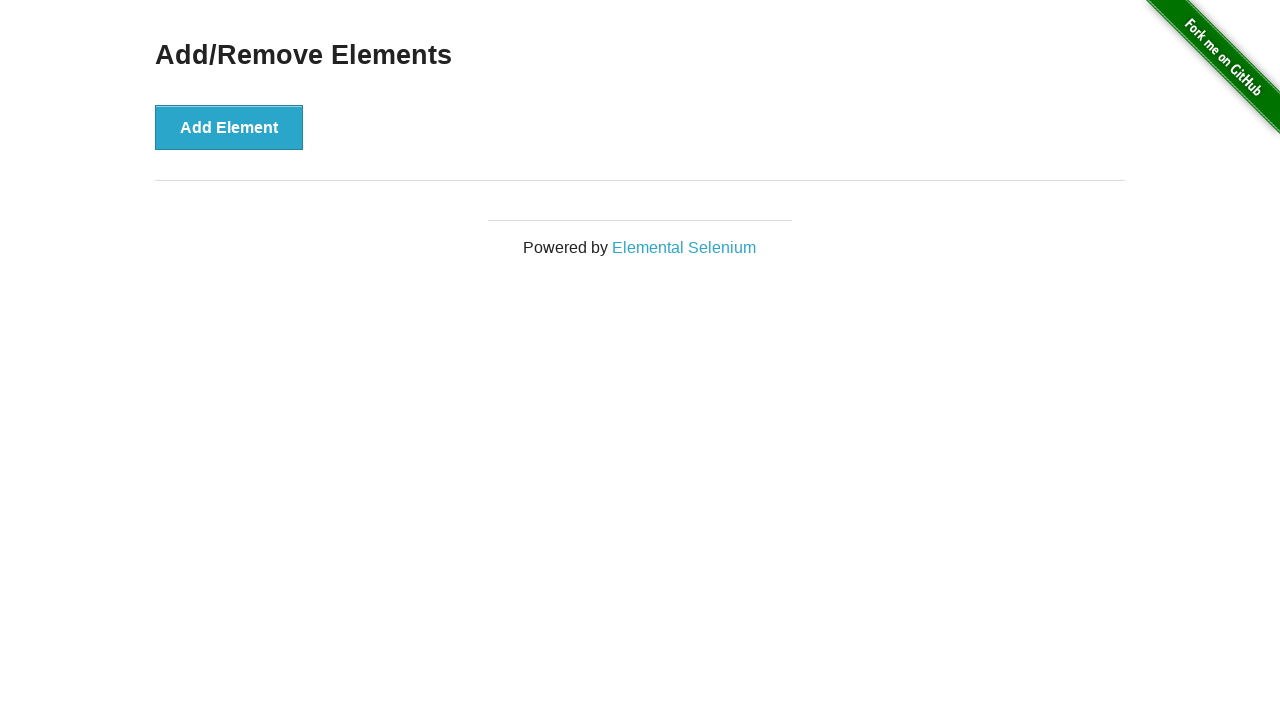

Clicked Add Element button (iteration 1 of 5) at (229, 127) on xpath=//button[text()='Add Element']
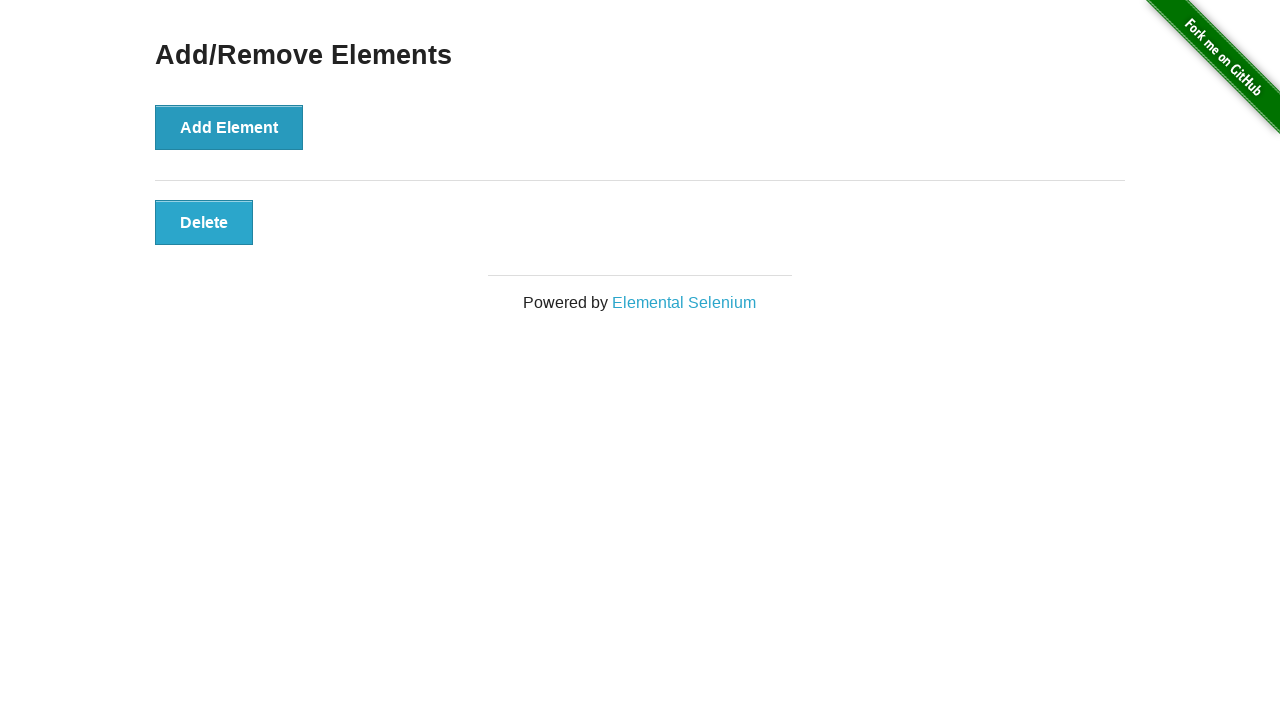

Clicked Add Element button (iteration 2 of 5) at (229, 127) on xpath=//button[text()='Add Element']
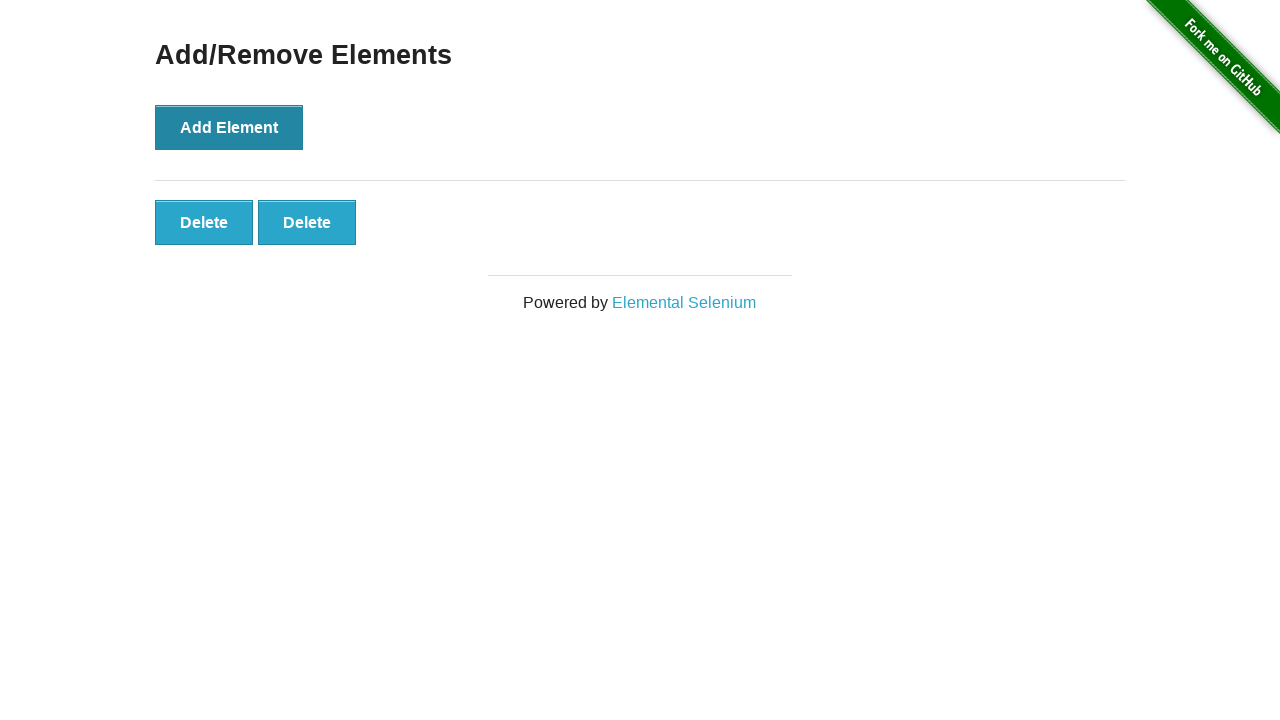

Clicked Add Element button (iteration 3 of 5) at (229, 127) on xpath=//button[text()='Add Element']
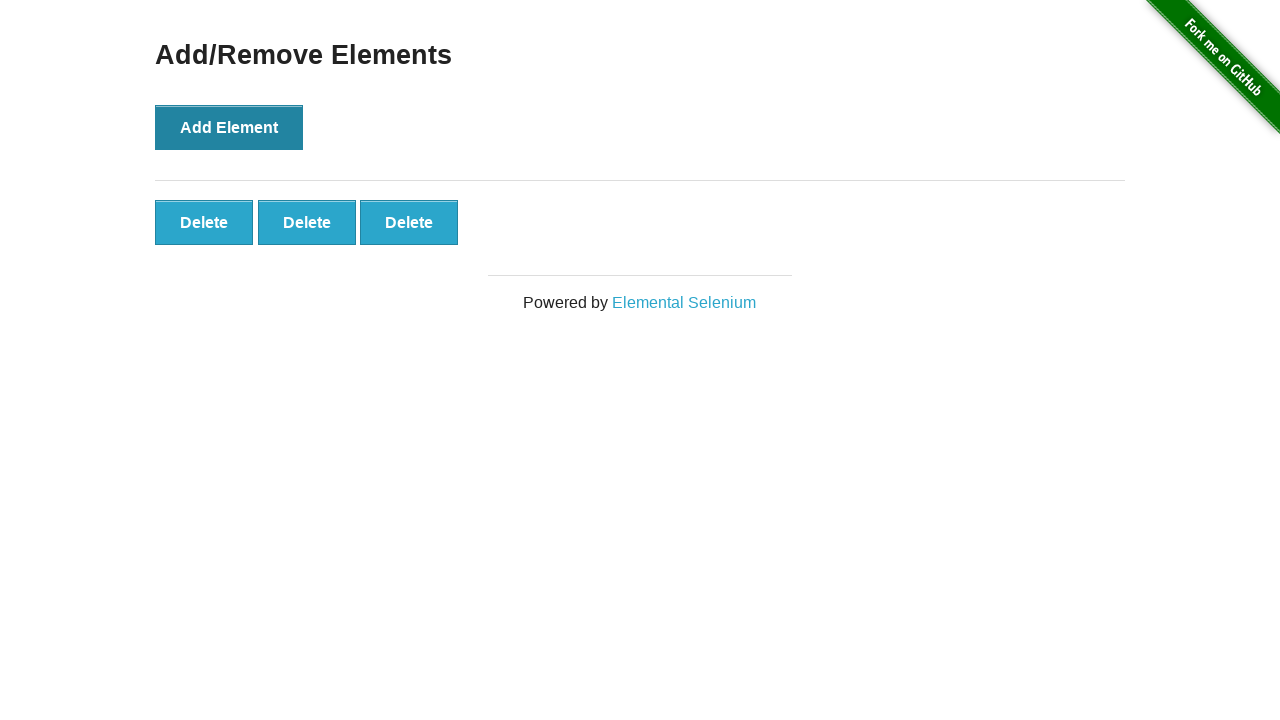

Clicked Add Element button (iteration 4 of 5) at (229, 127) on xpath=//button[text()='Add Element']
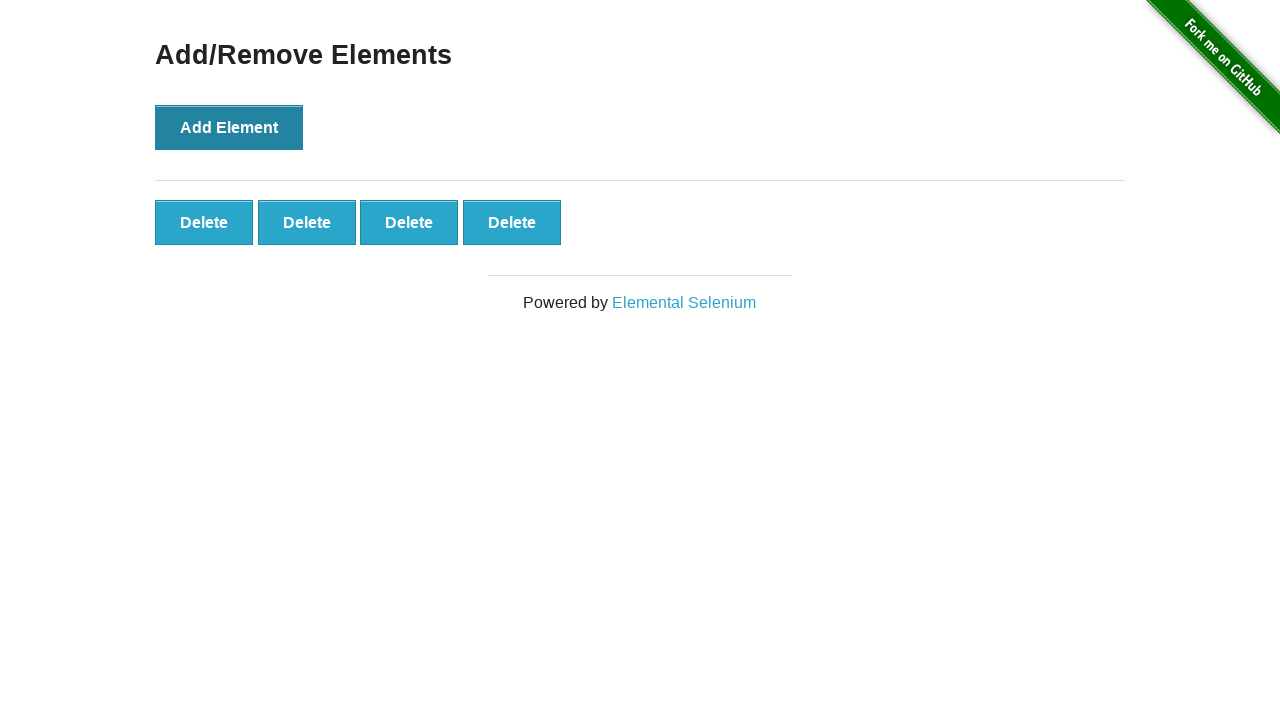

Clicked Add Element button (iteration 5 of 5) at (229, 127) on xpath=//button[text()='Add Element']
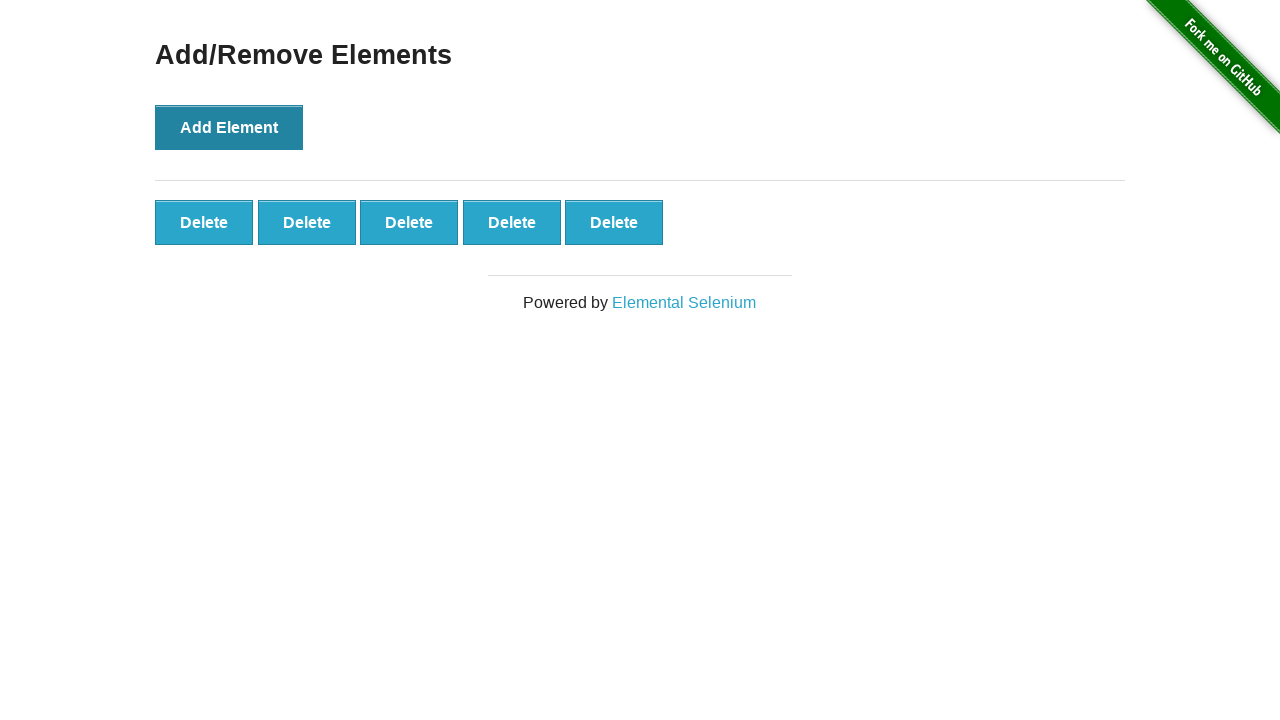

Waited for Delete buttons to be present in the DOM
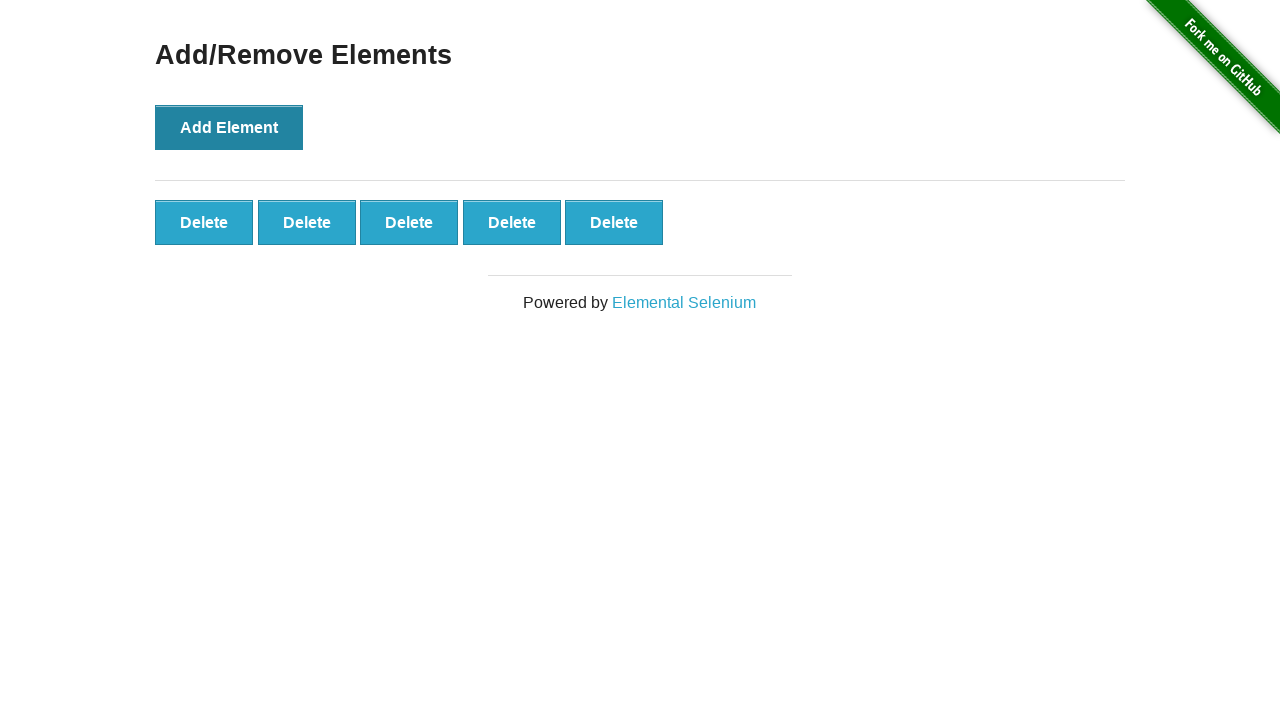

Retrieved all Delete buttons (5 buttons found)
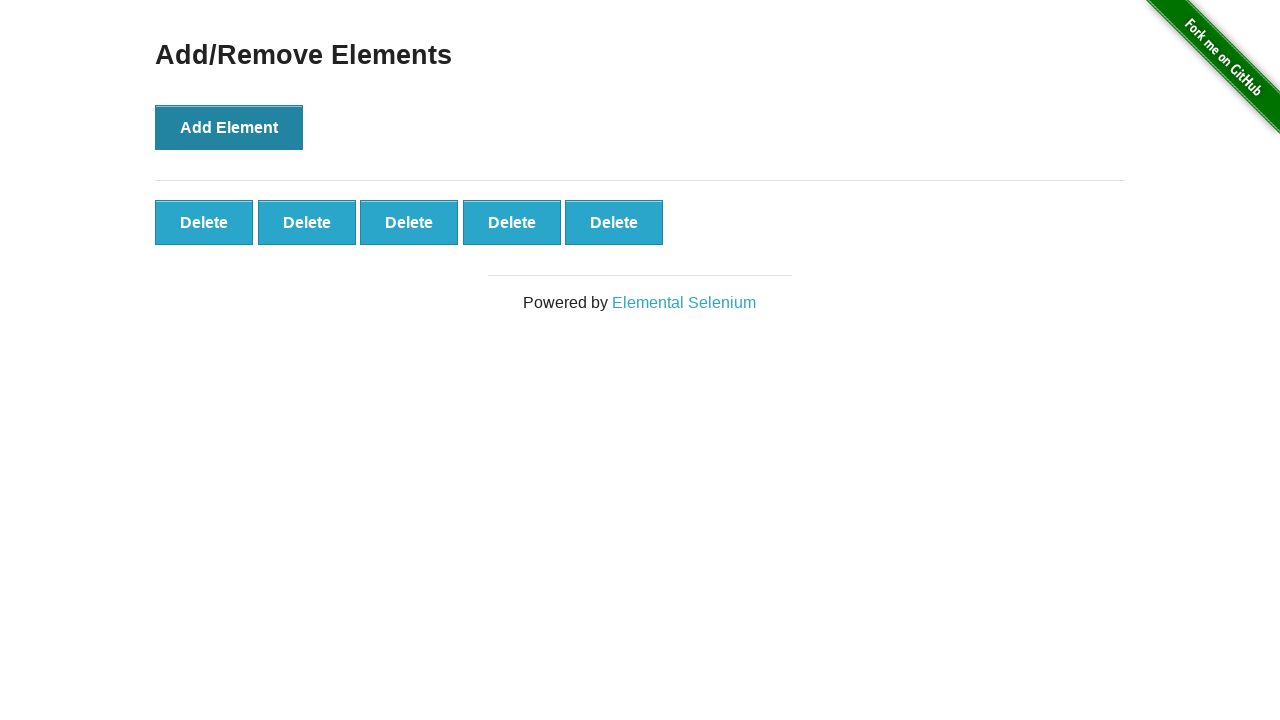

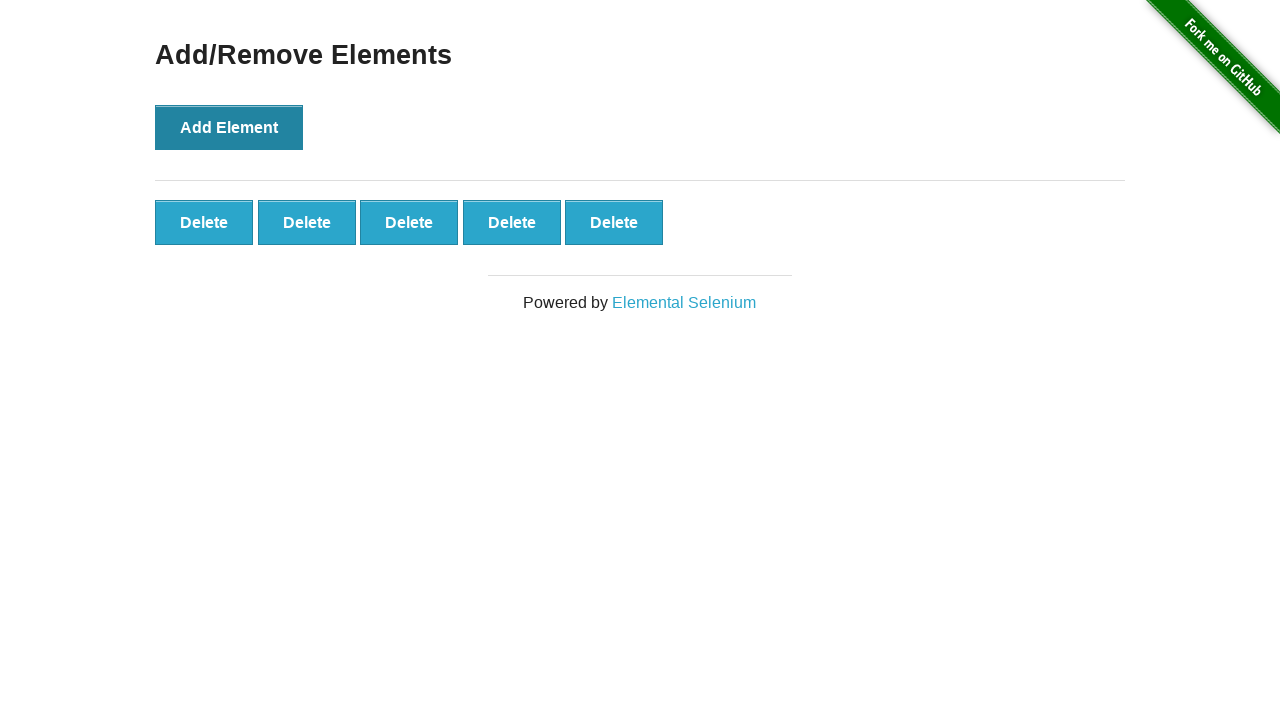